Tests JavaScript alert handling by triggering a confirmation dialog and dismissing it

Starting URL: https://the-internet.herokuapp.com/javascript_alerts

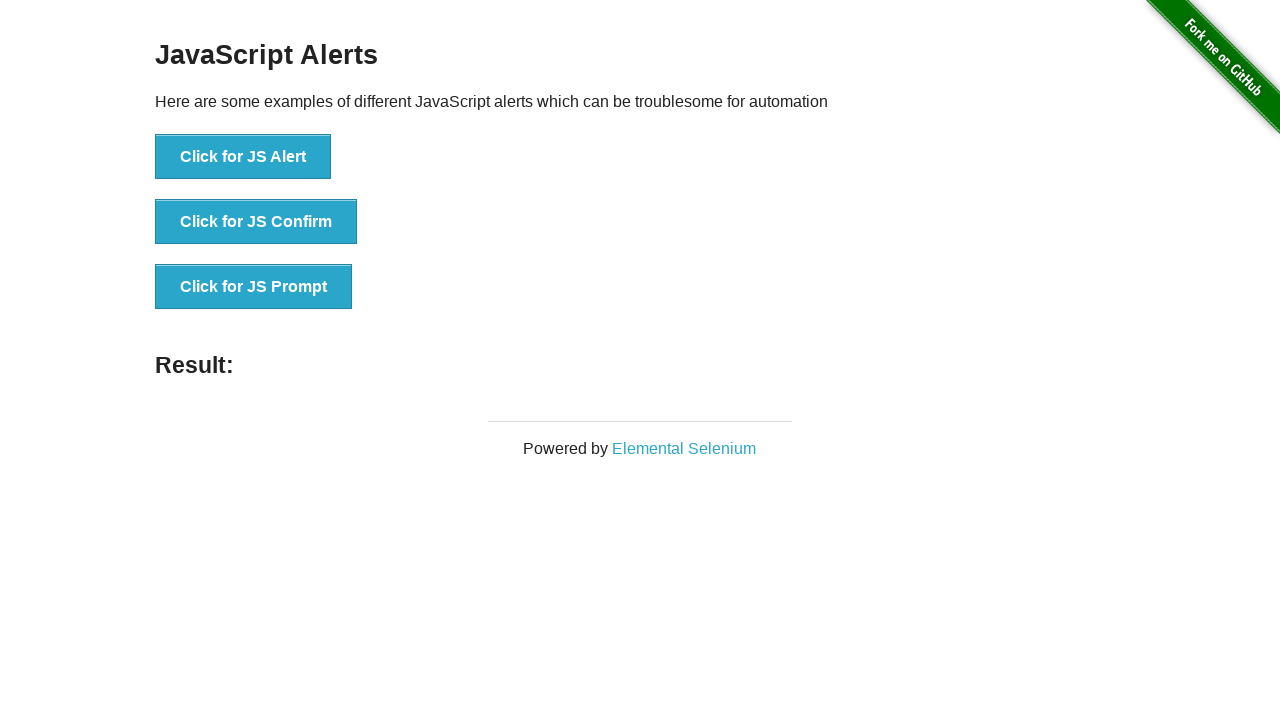

Clicked button to trigger JavaScript confirm dialog at (256, 222) on button[onclick='jsConfirm()']
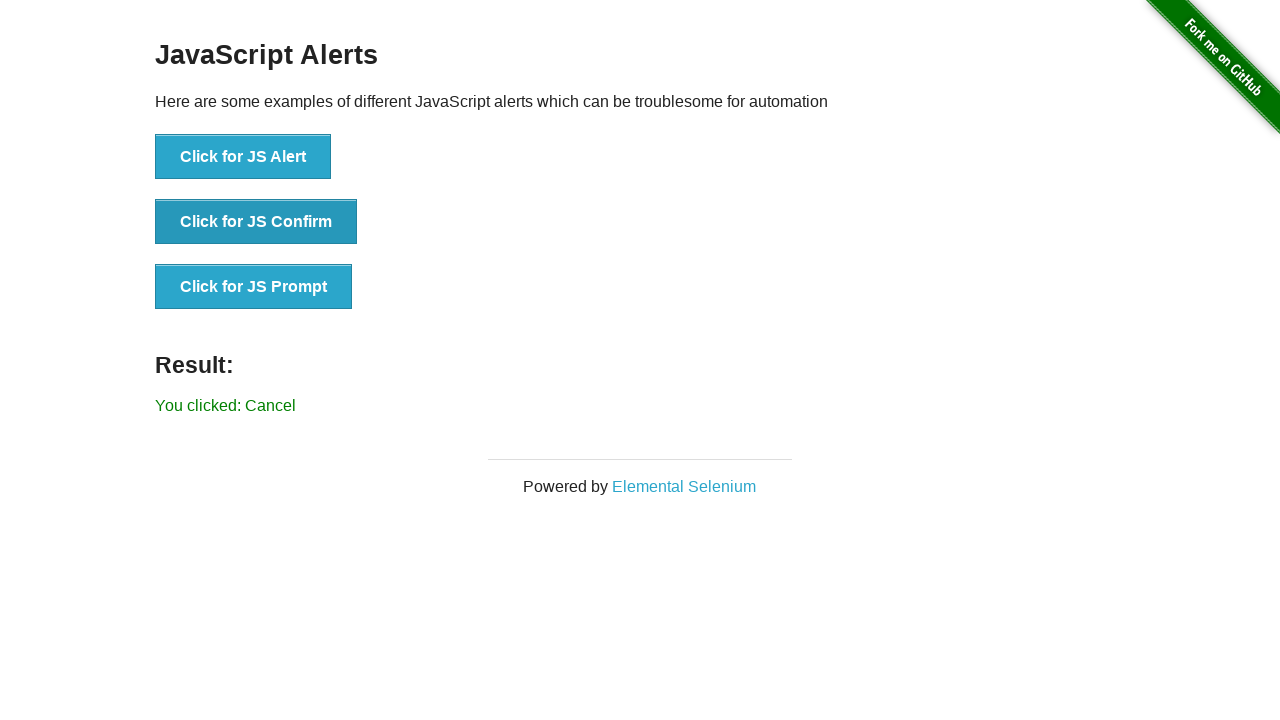

Set up dialog handler to dismiss confirmation dialog
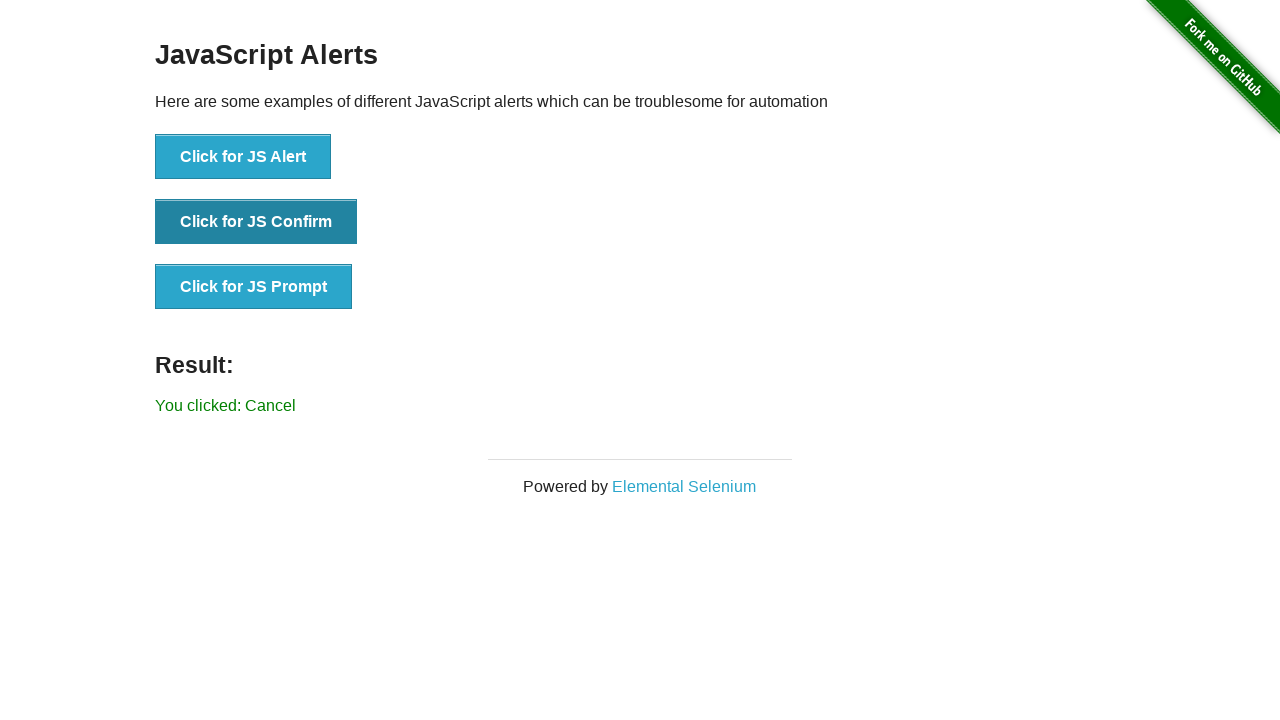

Clicked button to trigger confirmation dialog and dismiss it at (256, 222) on button[onclick='jsConfirm()']
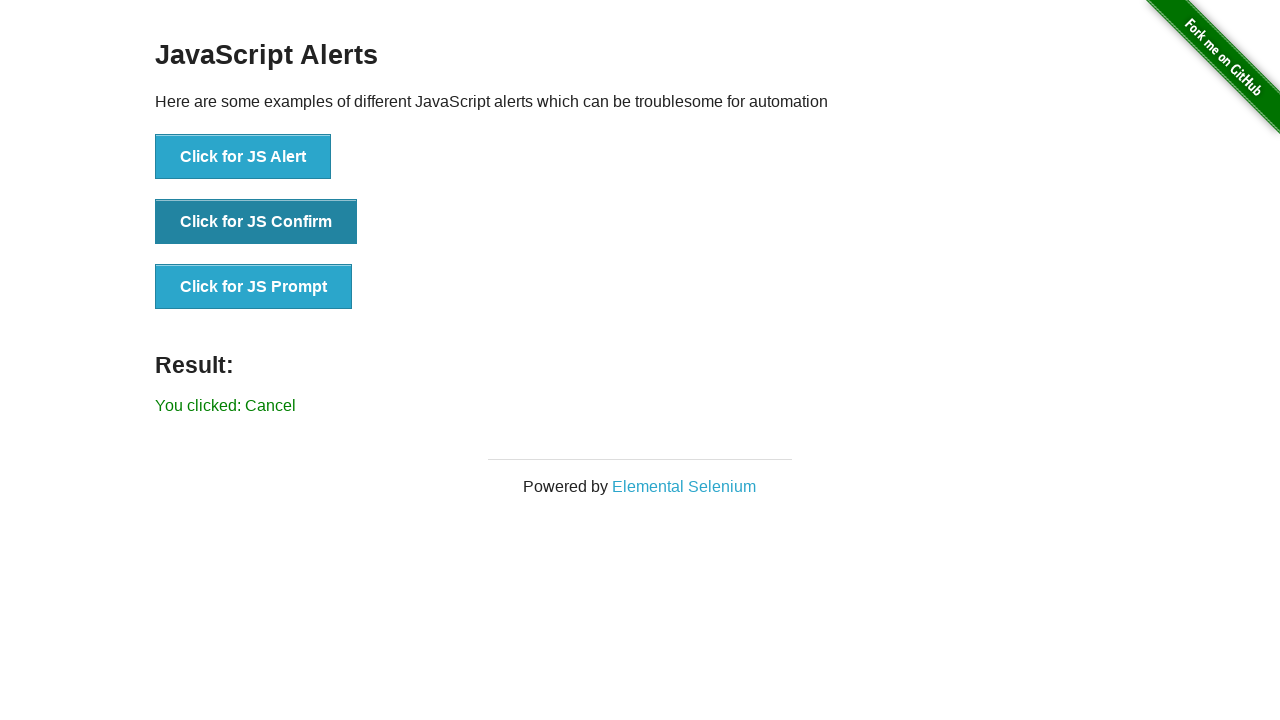

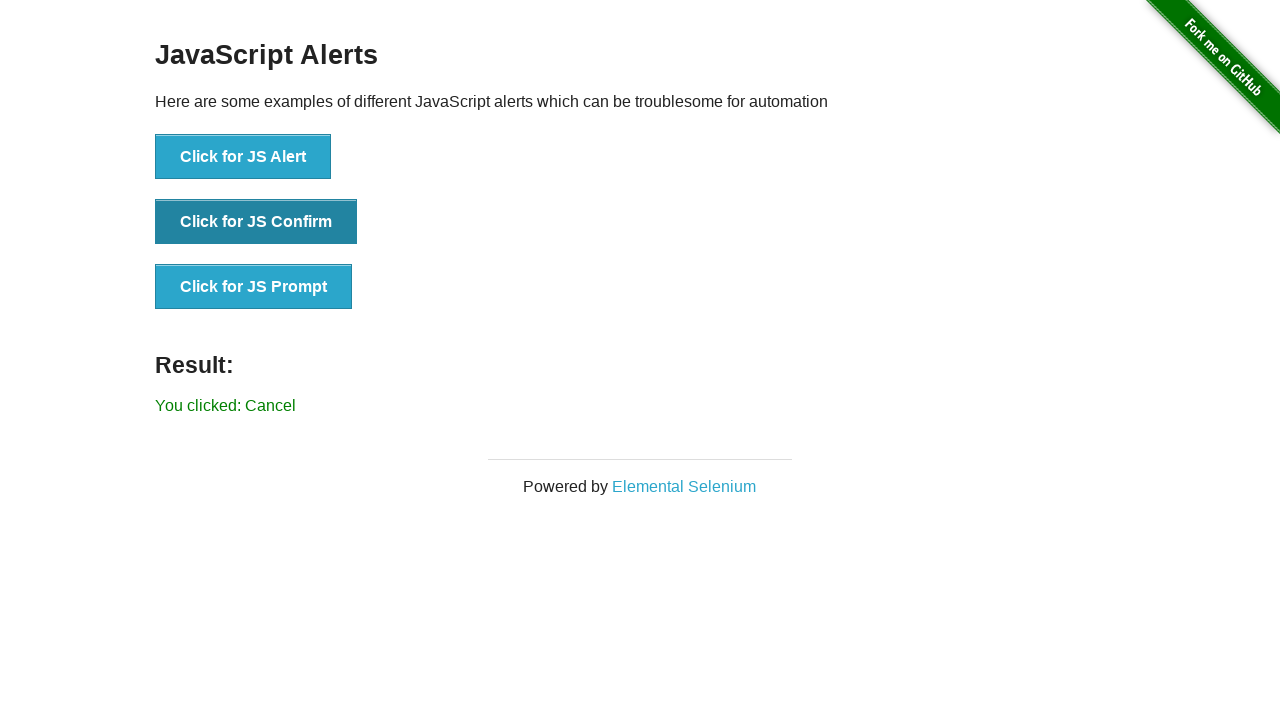